Navigates to the 360 Hao website and waits for the page to load

Starting URL: https://hao.360.com/

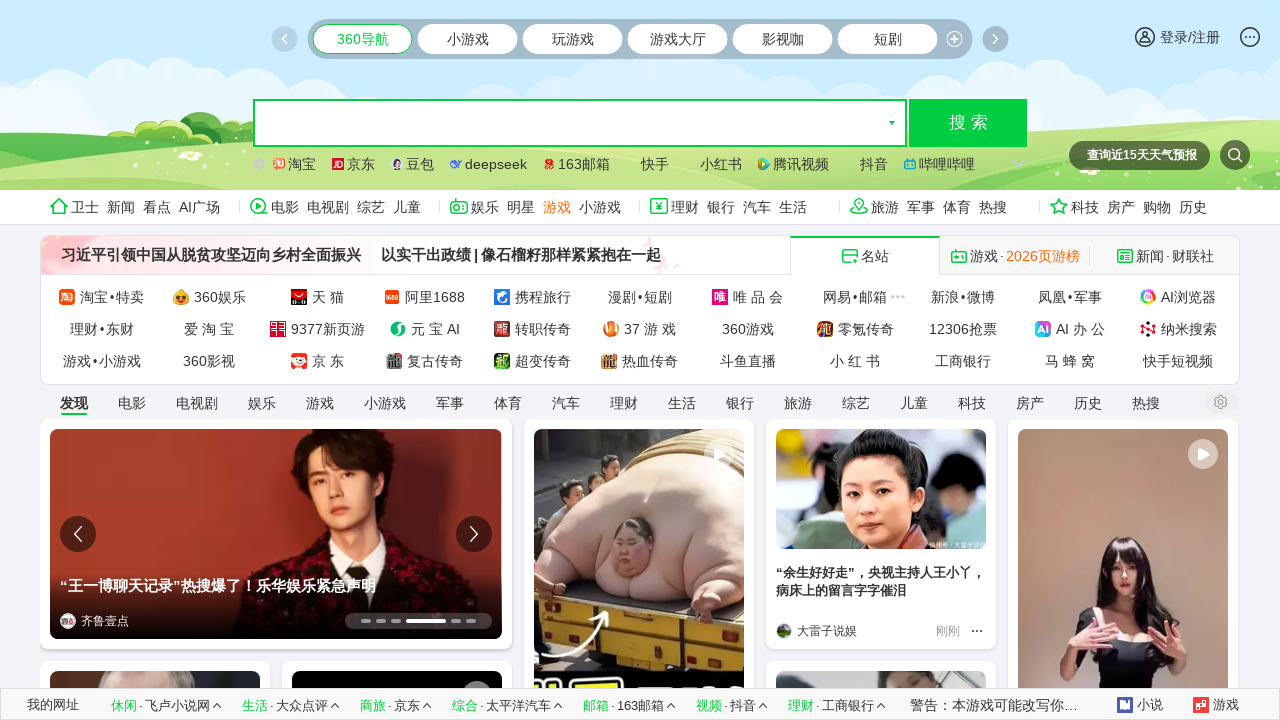

Waited for page to fully load (networkidle state)
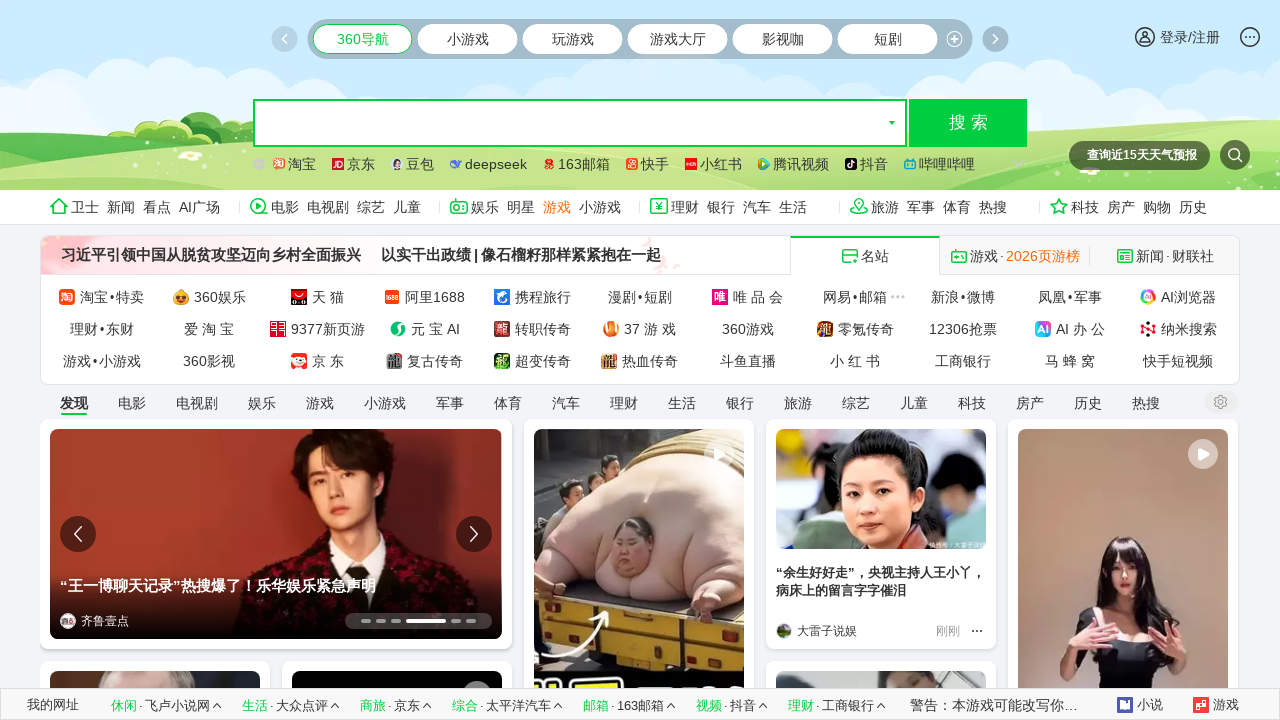

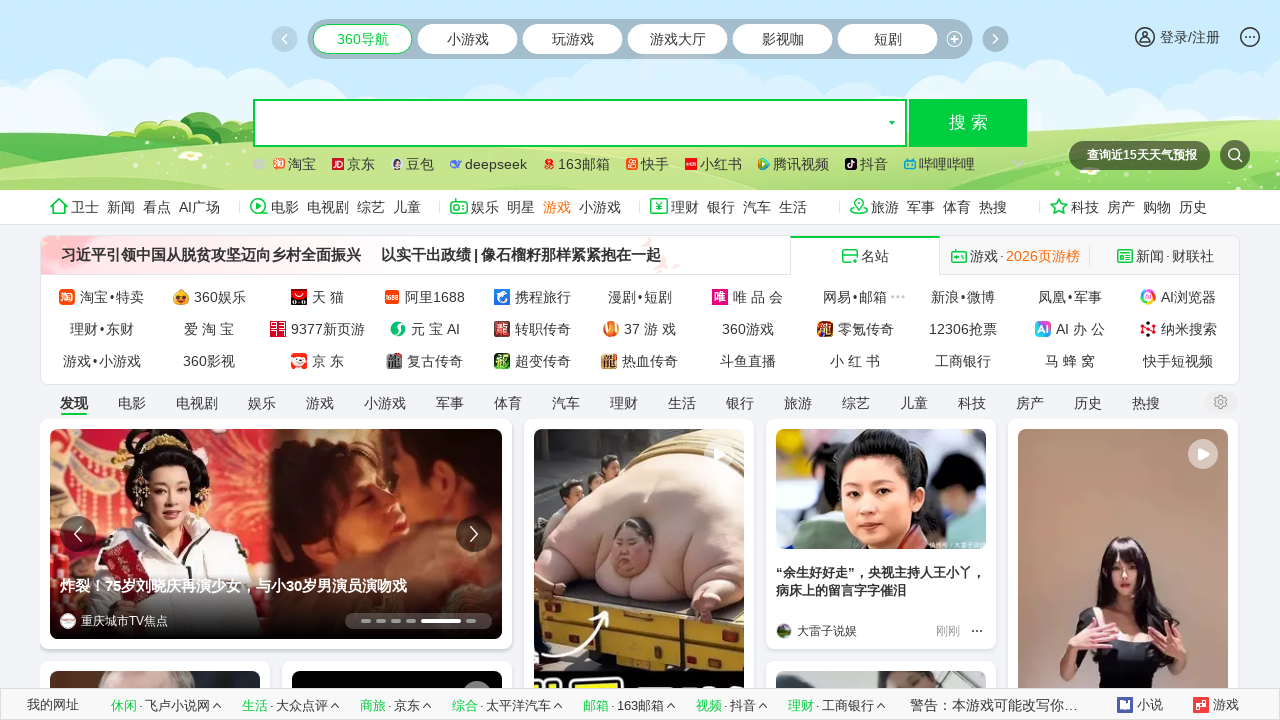